Tests jQuery UI datepicker functionality by opening the calendar, navigating to the next month, and selecting a specific date

Starting URL: https://jqueryui.com/datepicker/

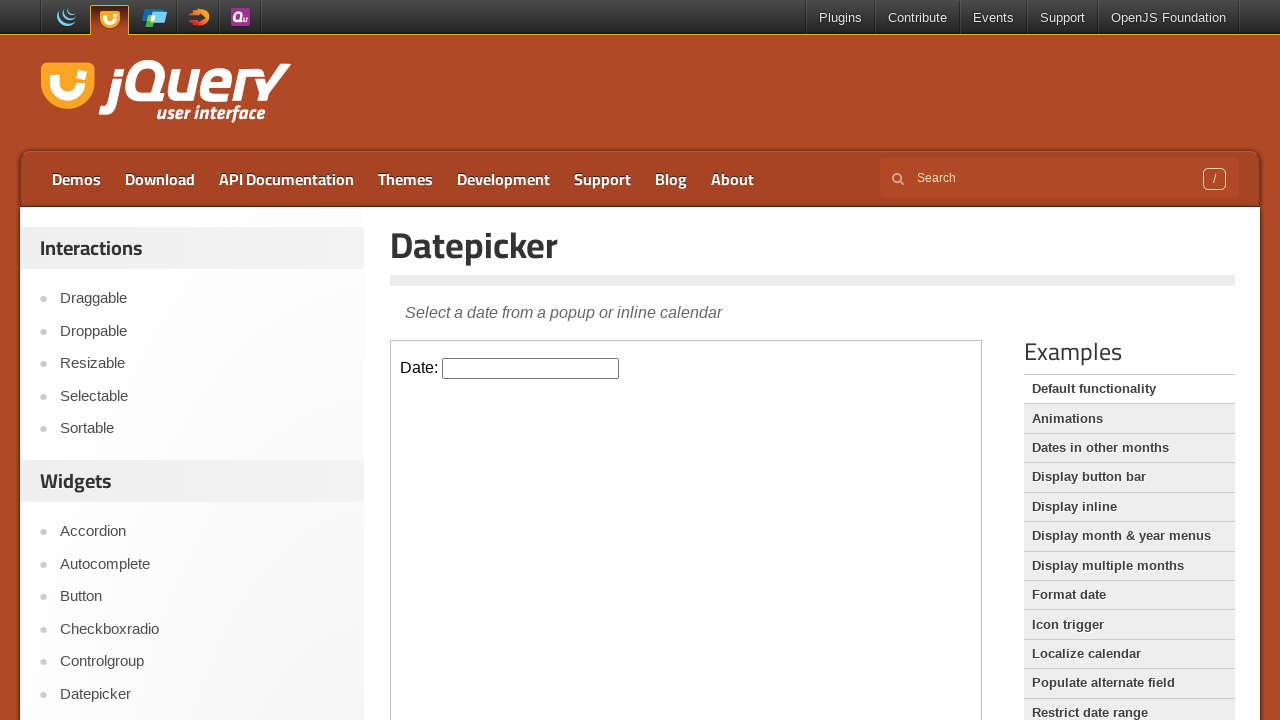

Located iframe containing the datepicker demo
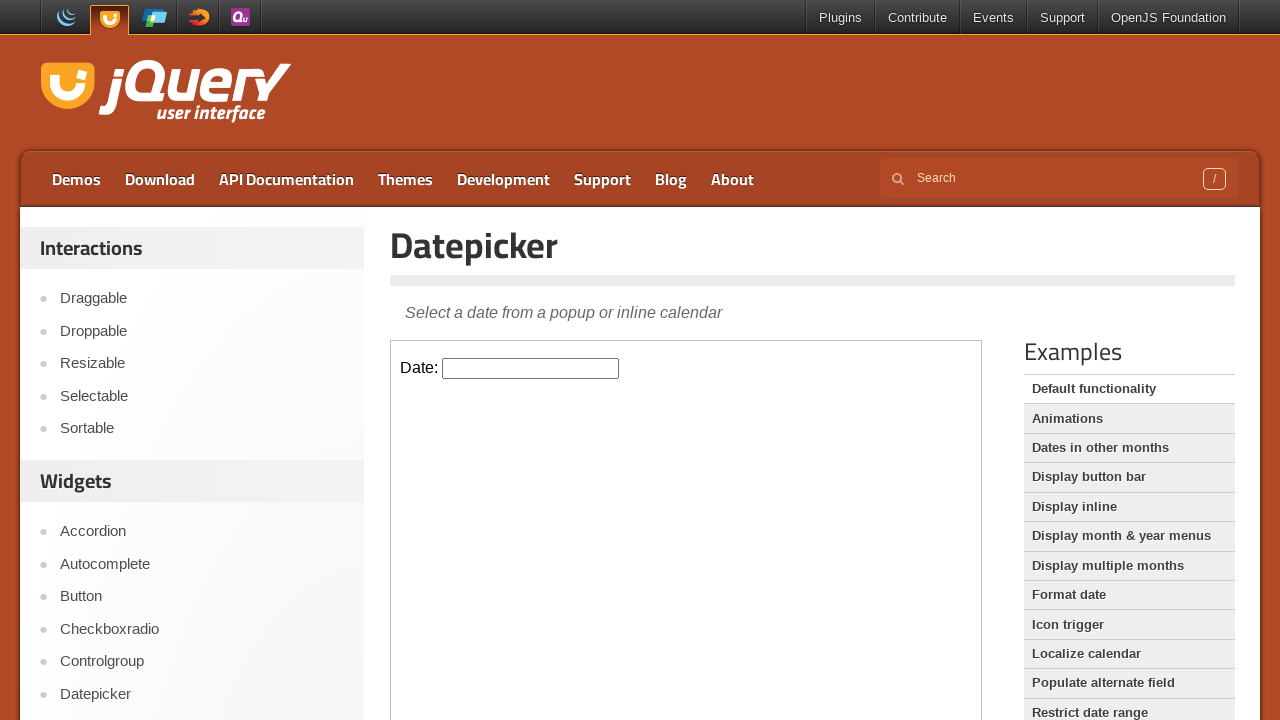

Clicked datepicker input to open calendar at (531, 368) on iframe >> nth=0 >> internal:control=enter-frame >> #datepicker
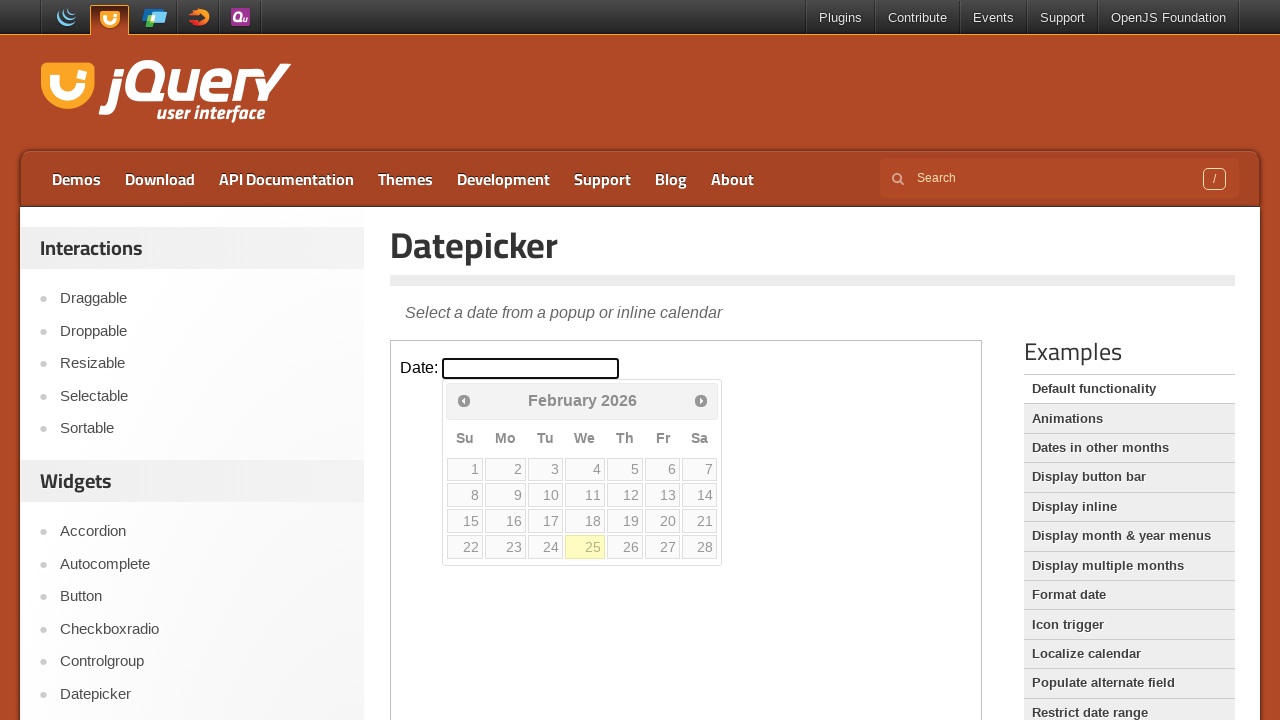

Clicked Next button to navigate to next month at (701, 400) on iframe >> nth=0 >> internal:control=enter-frame >> span:has-text('Next')
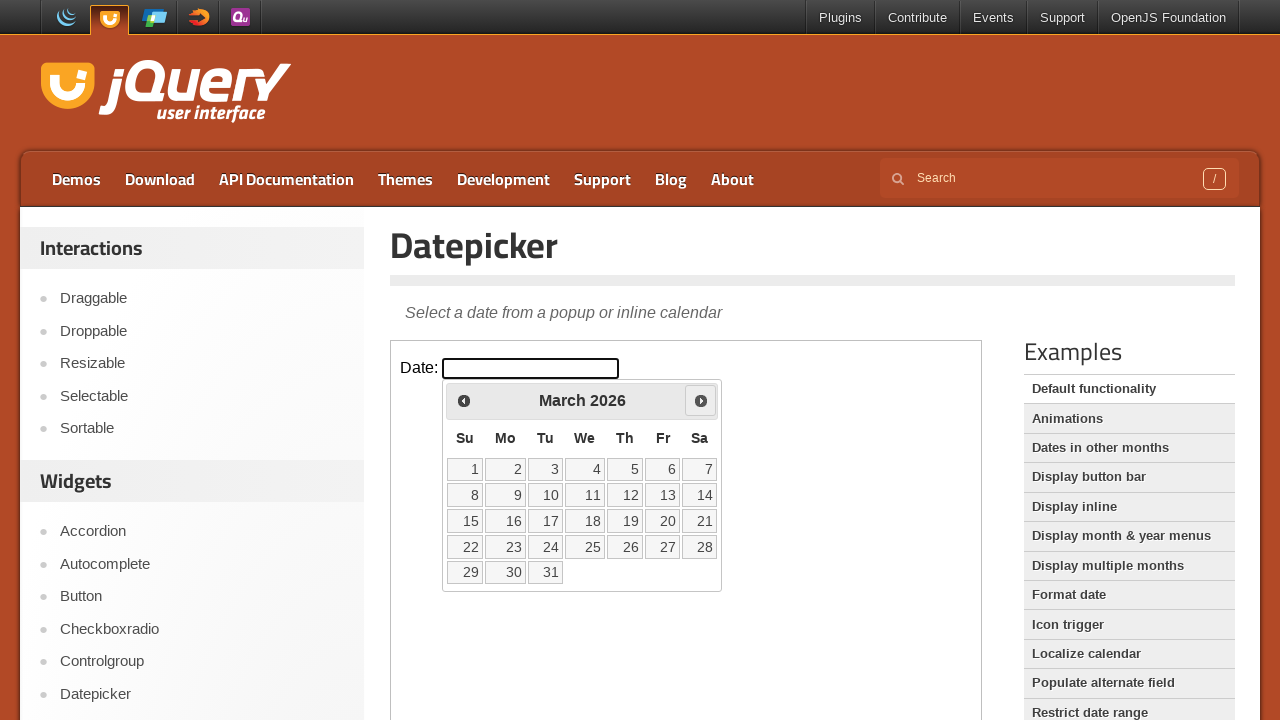

Selected the 22nd day from the calendar at (465, 547) on iframe >> nth=0 >> internal:control=enter-frame >> a:has-text('22')
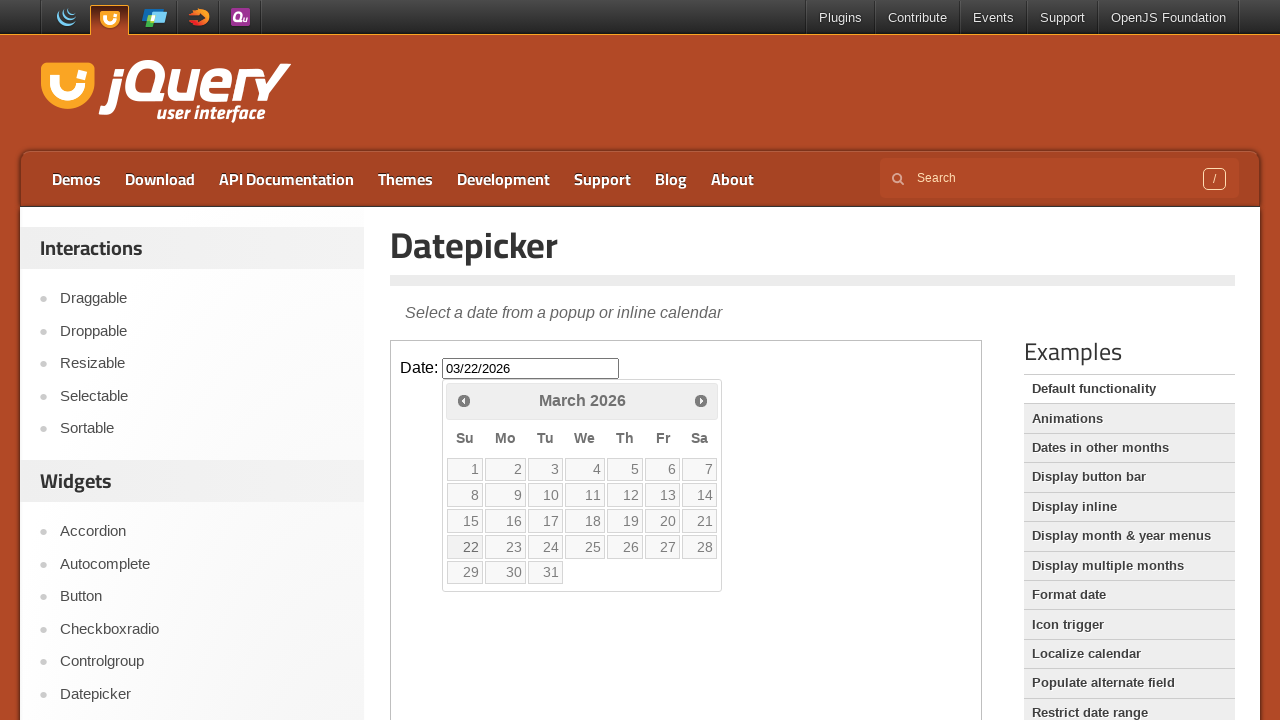

Verified selected date value: 03/22/2026
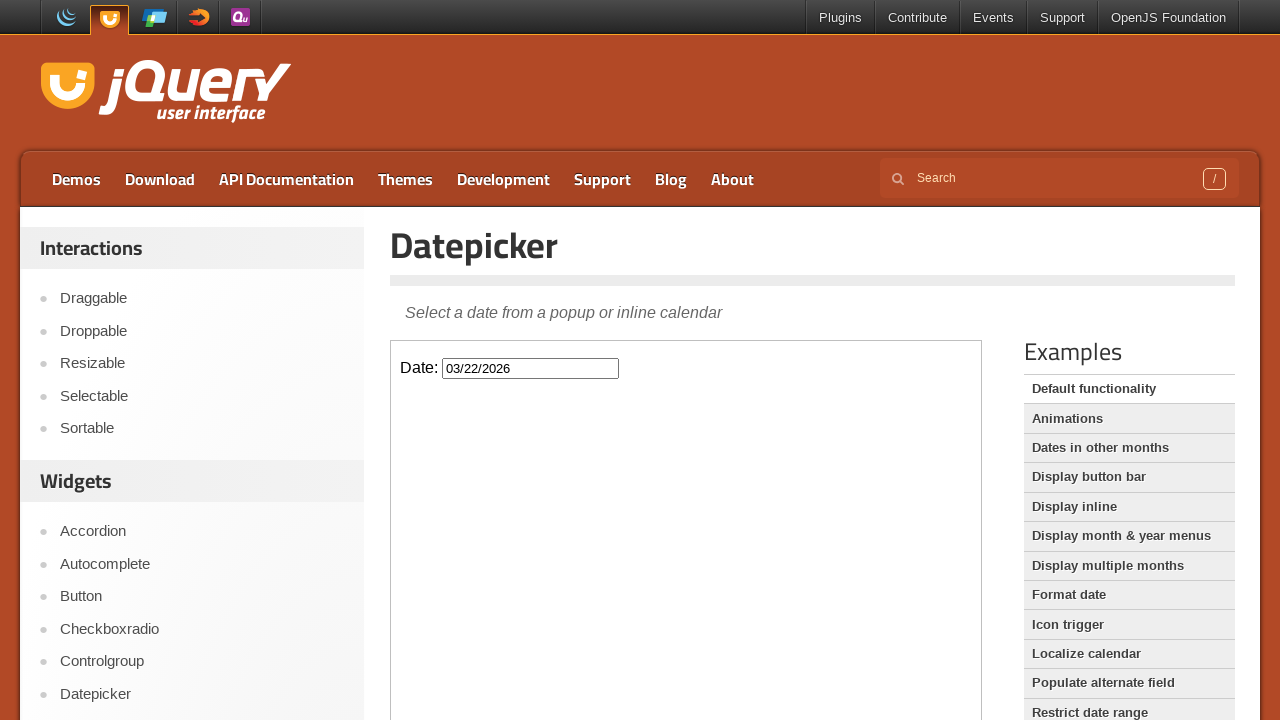

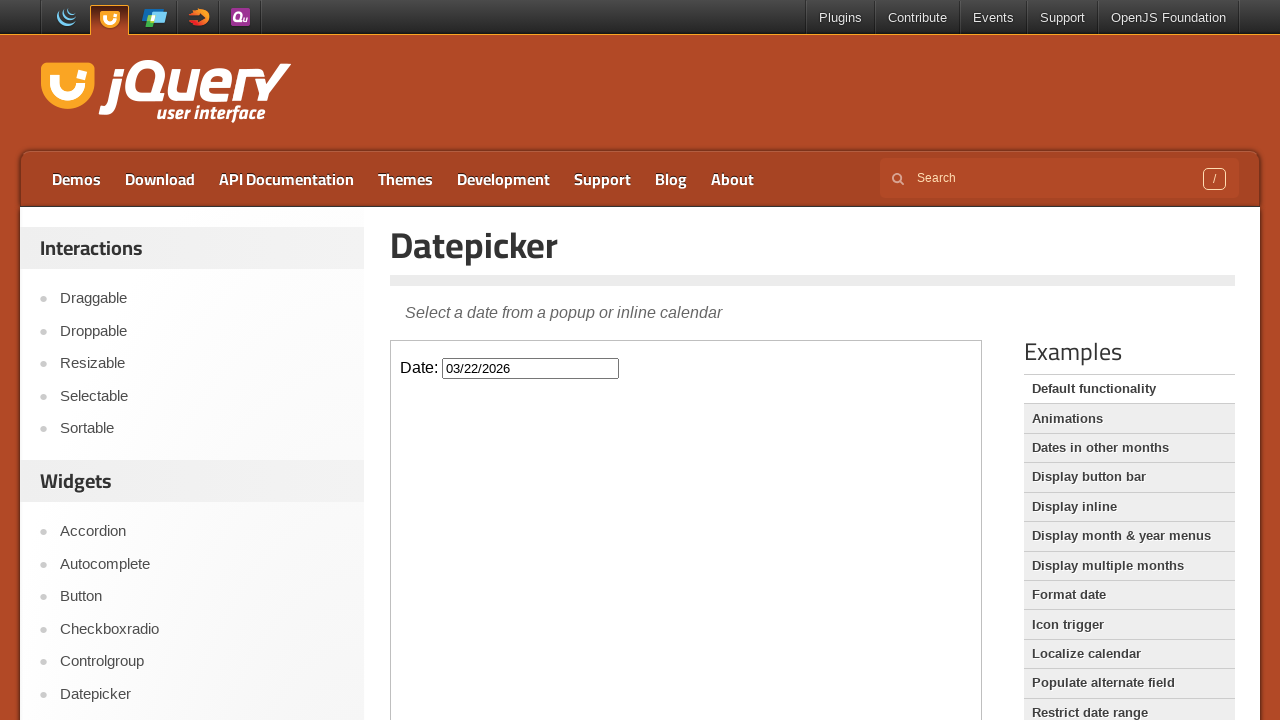